Tests an explicit wait scenario where the script waits for a price element to show "100", then clicks a book button, calculates a mathematical value based on an input, fills in the answer, and submits the form.

Starting URL: http://suninjuly.github.io/explicit_wait2.html

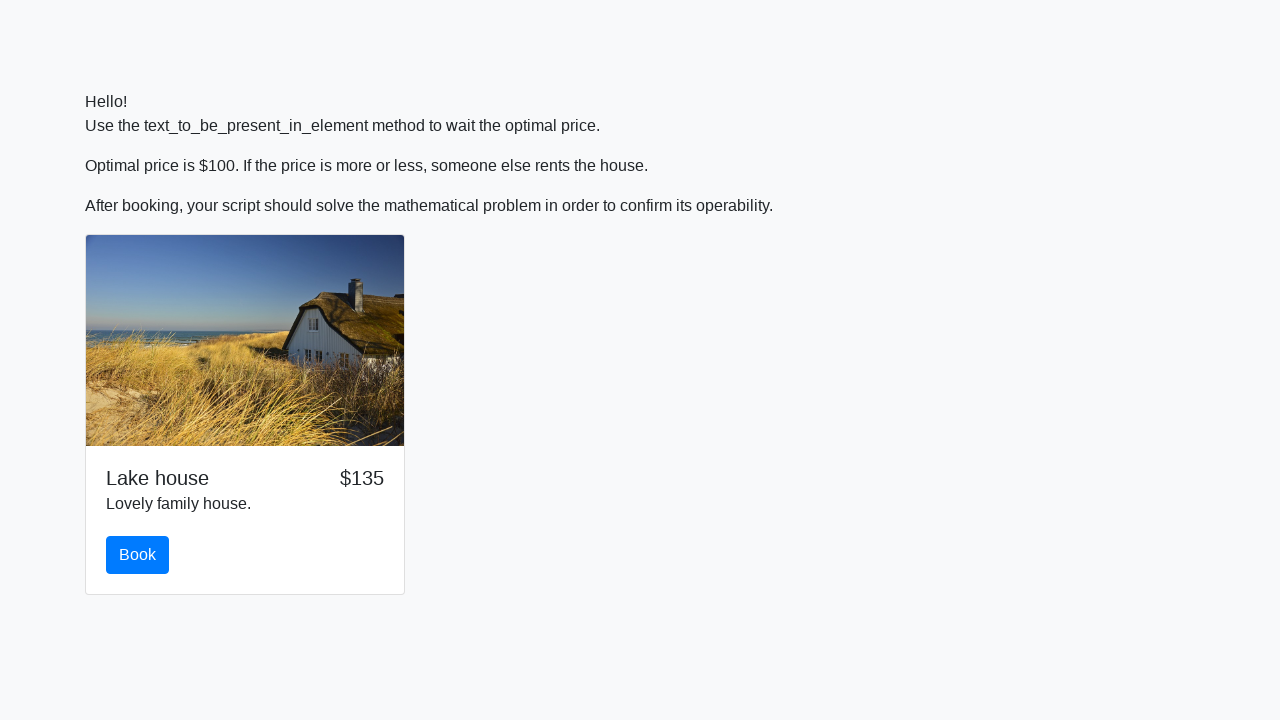

Waited for price element to display '100'
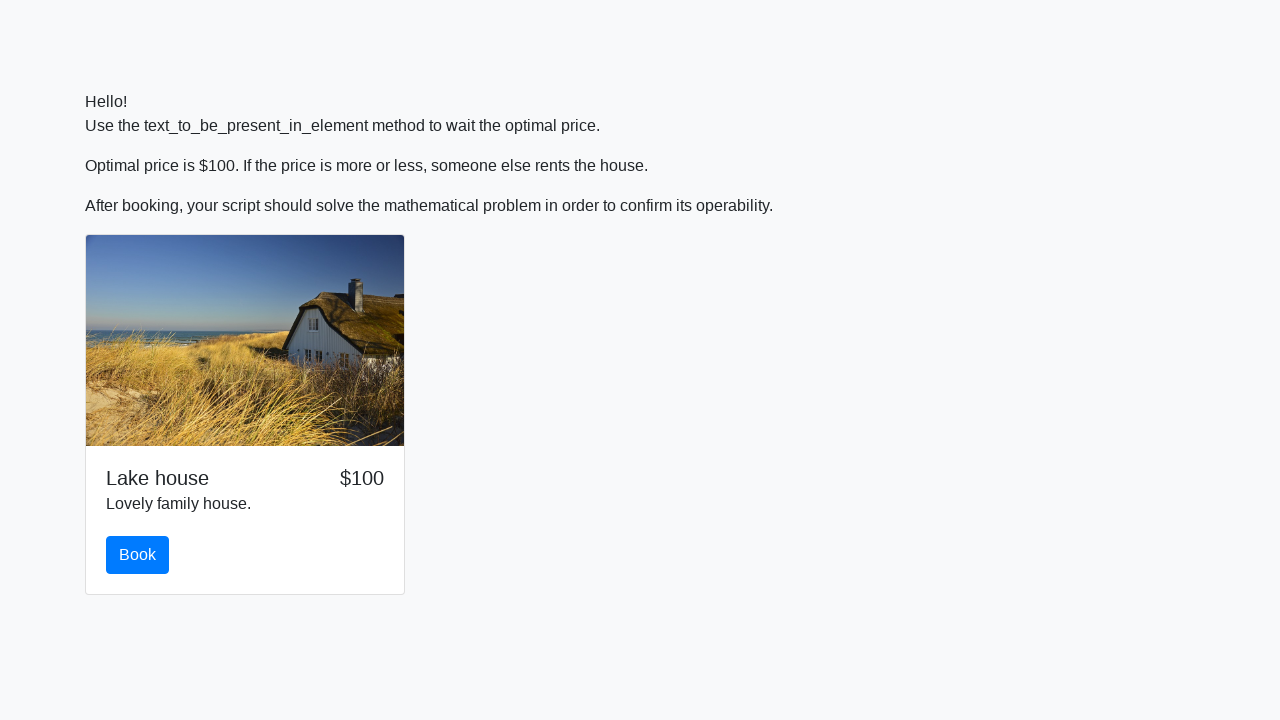

Clicked book button at (138, 555) on #book
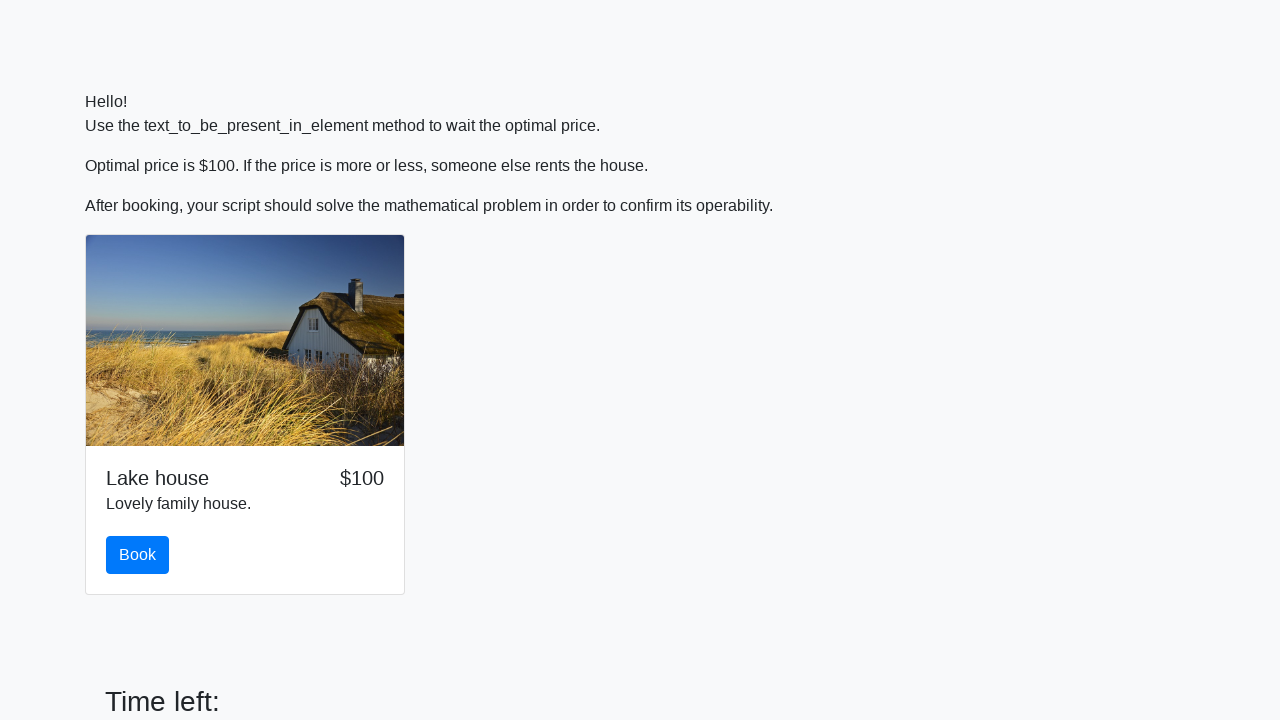

Retrieved input value for calculation: 657
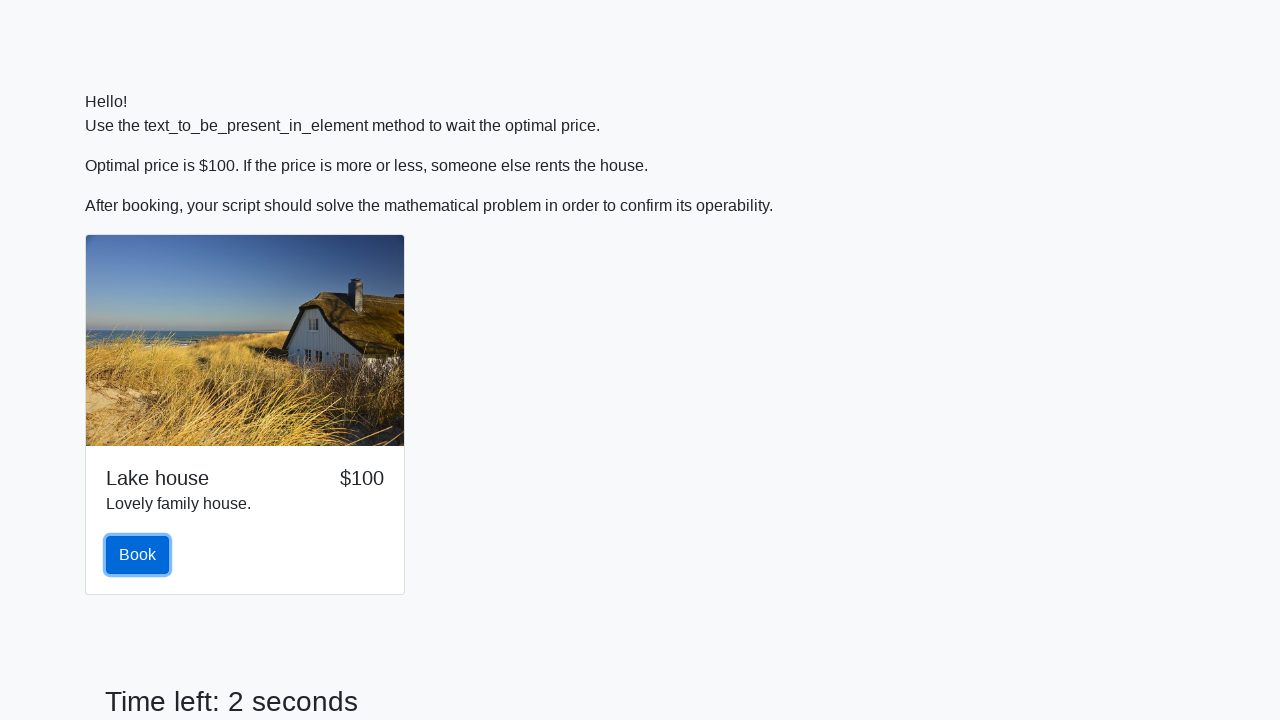

Calculated answer using formula log(abs(12*sin(x))): 1.5585163675762297
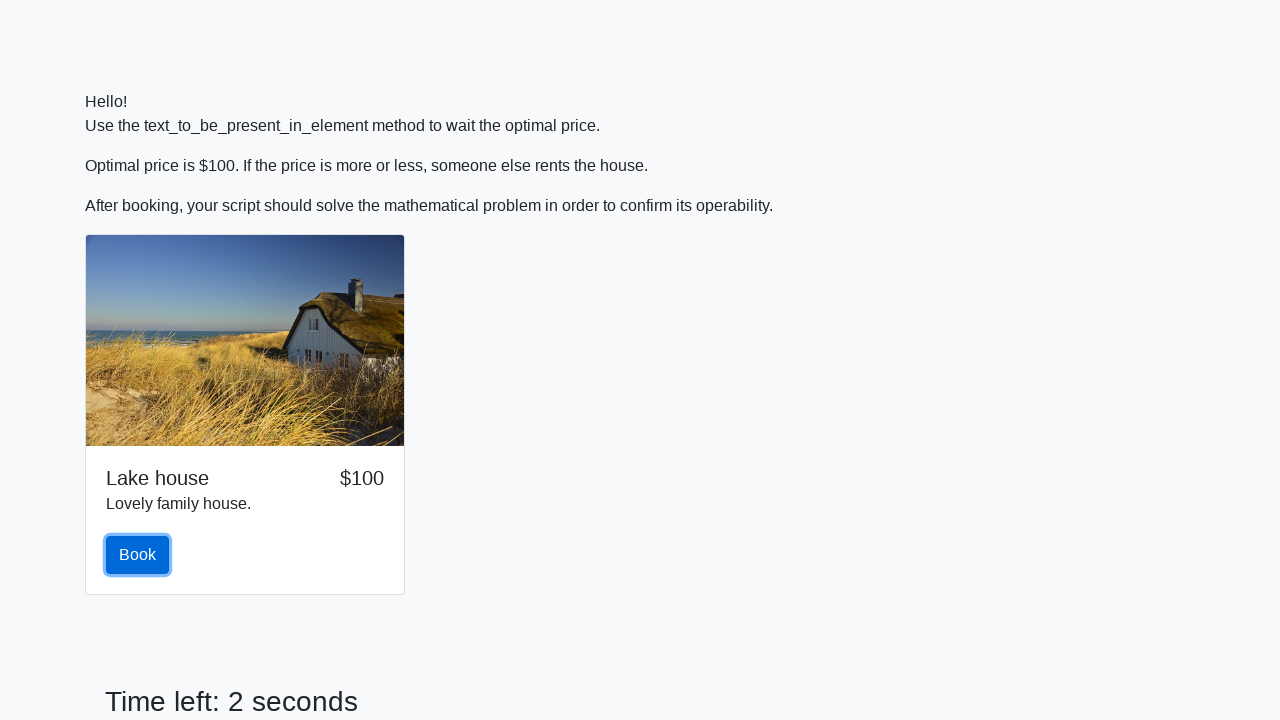

Filled answer field with calculated value on #answer
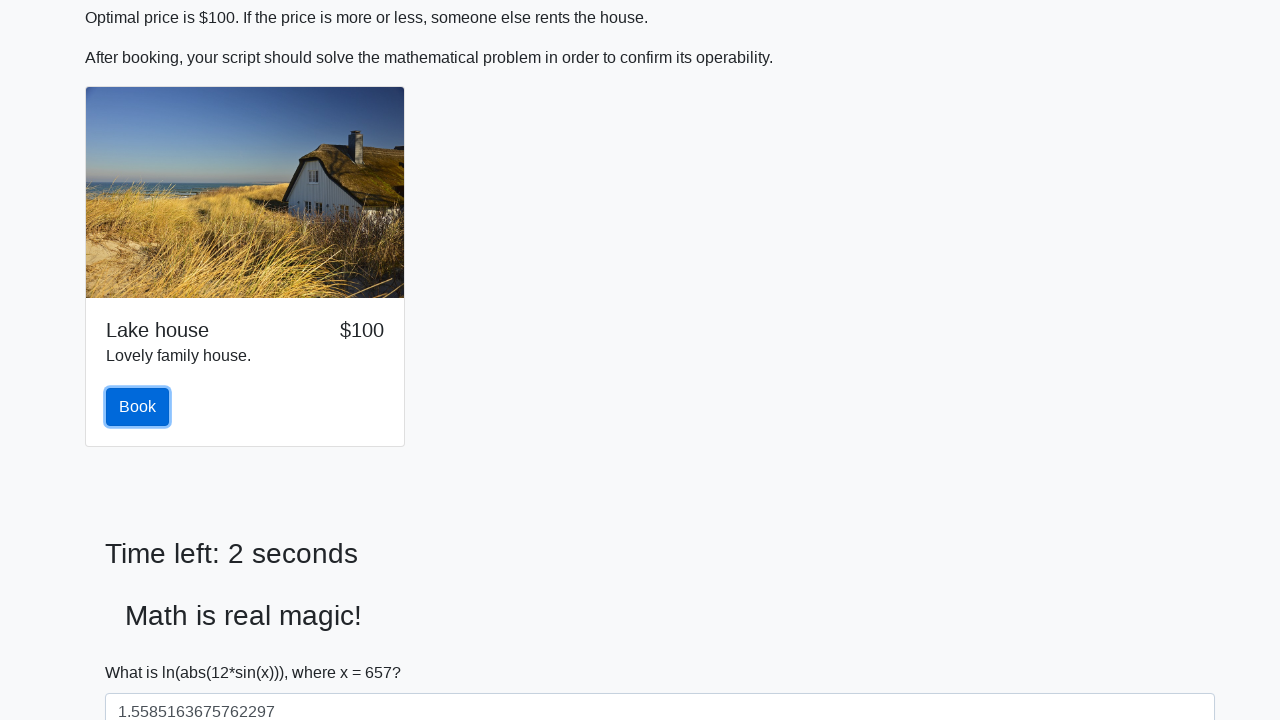

Clicked solve button to submit the form at (143, 651) on #solve
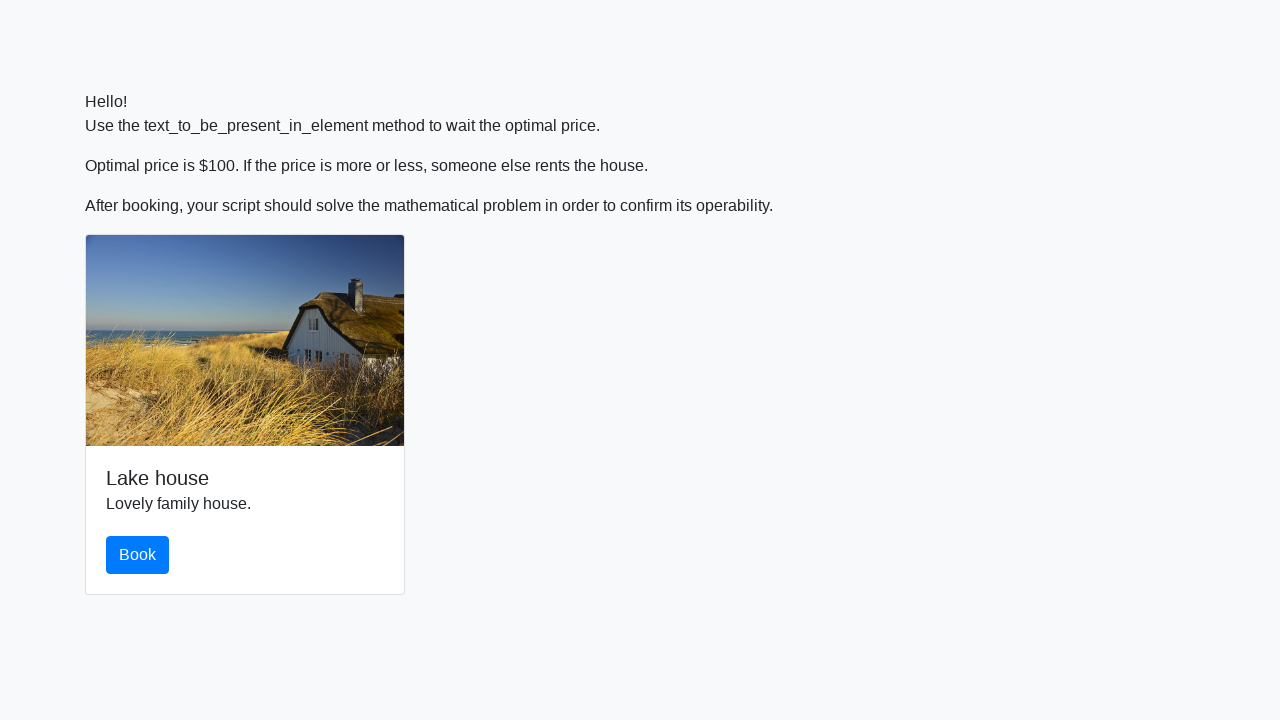

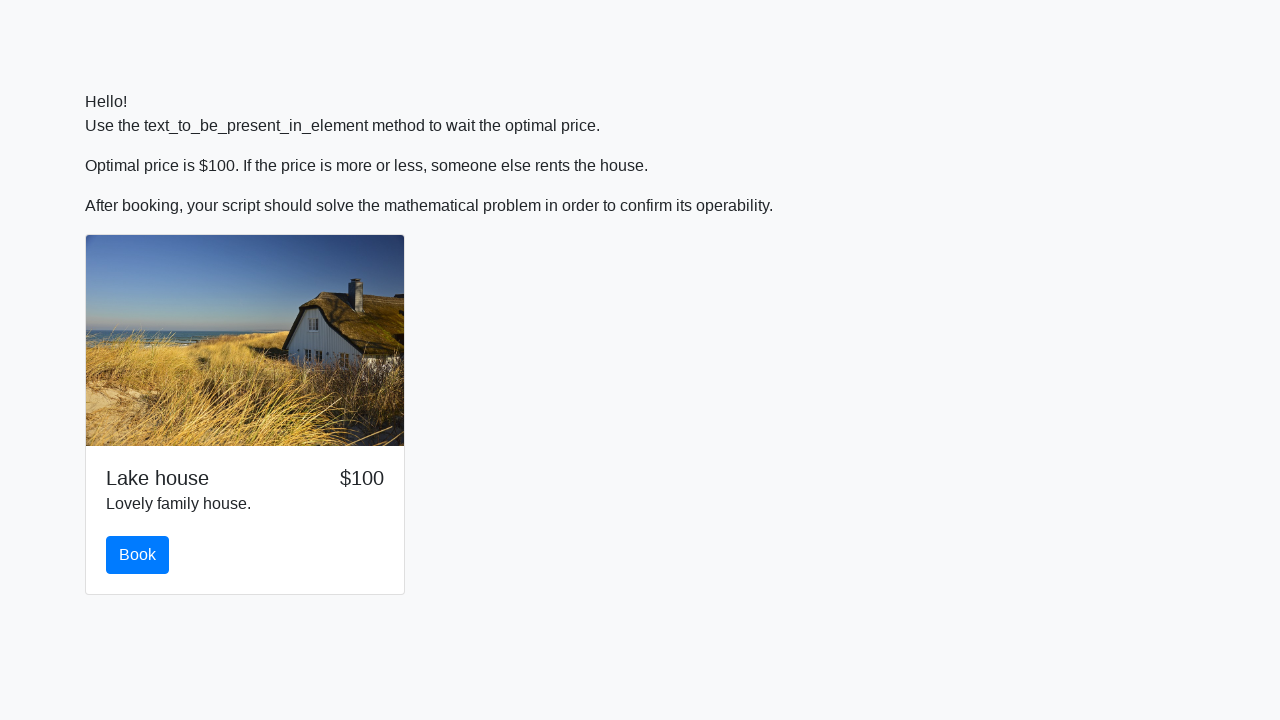